Tests A/B test opt-out functionality by visiting the A/B test page, adding an opt-out cookie, refreshing the page, and verifying the heading changes to indicate no A/B test is active.

Starting URL: http://the-internet.herokuapp.com/abtest

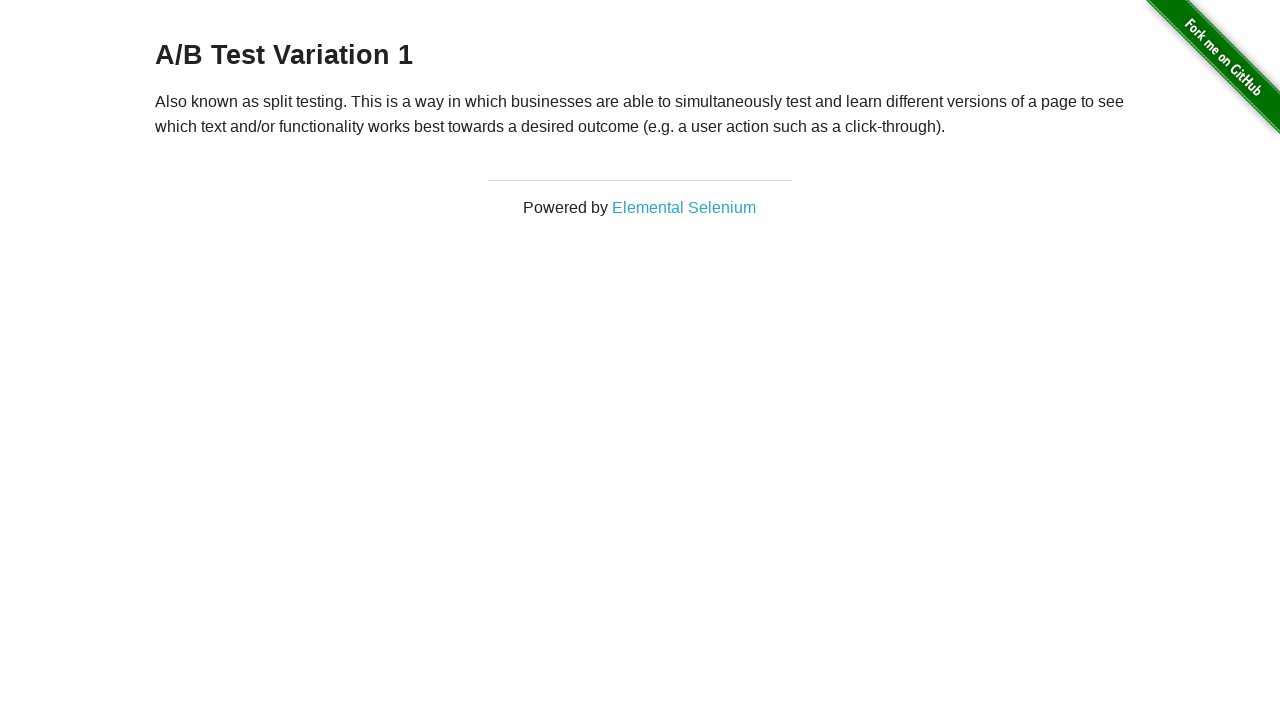

Retrieved initial heading text from A/B test page
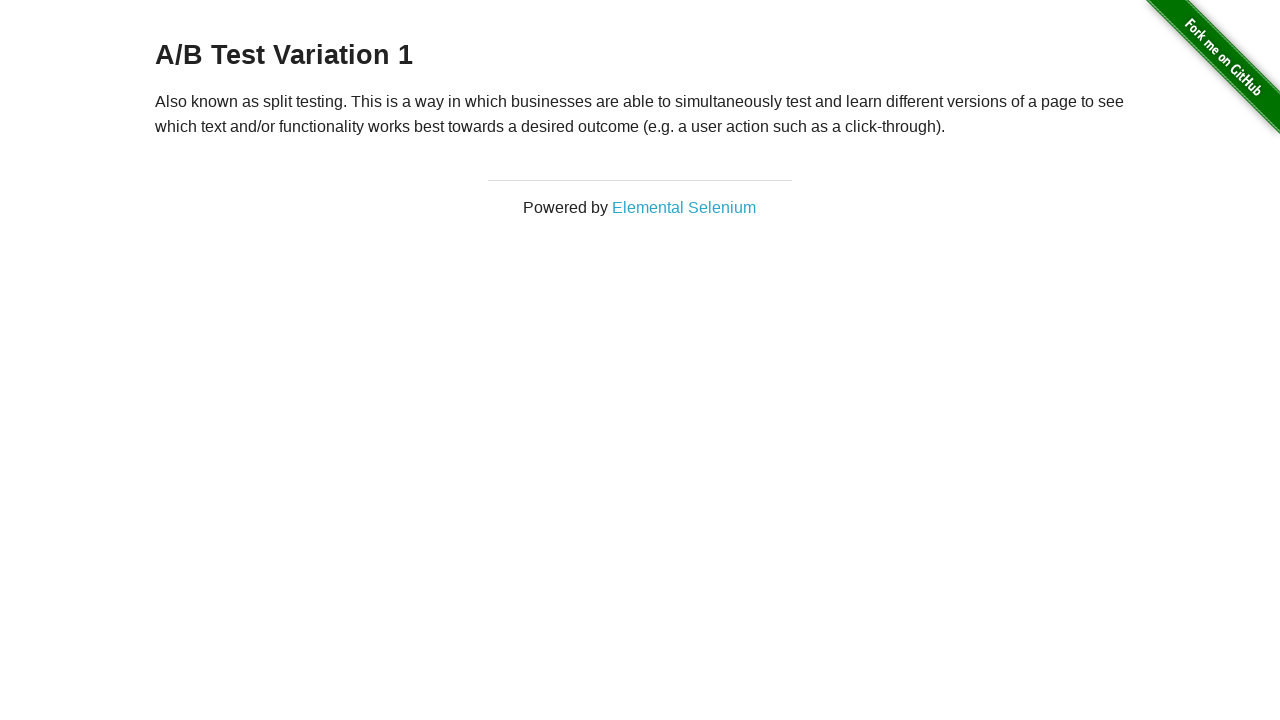

Added optimizelyOptOut cookie to context
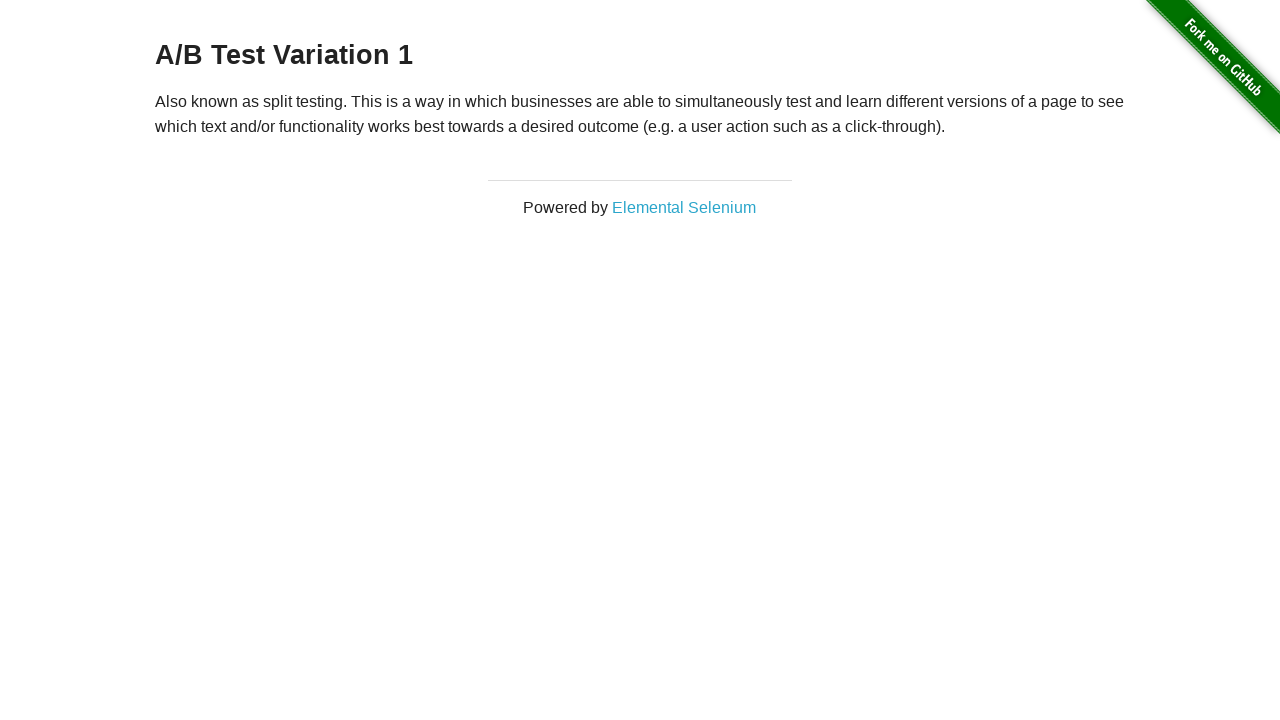

Reloaded page after adding opt-out cookie
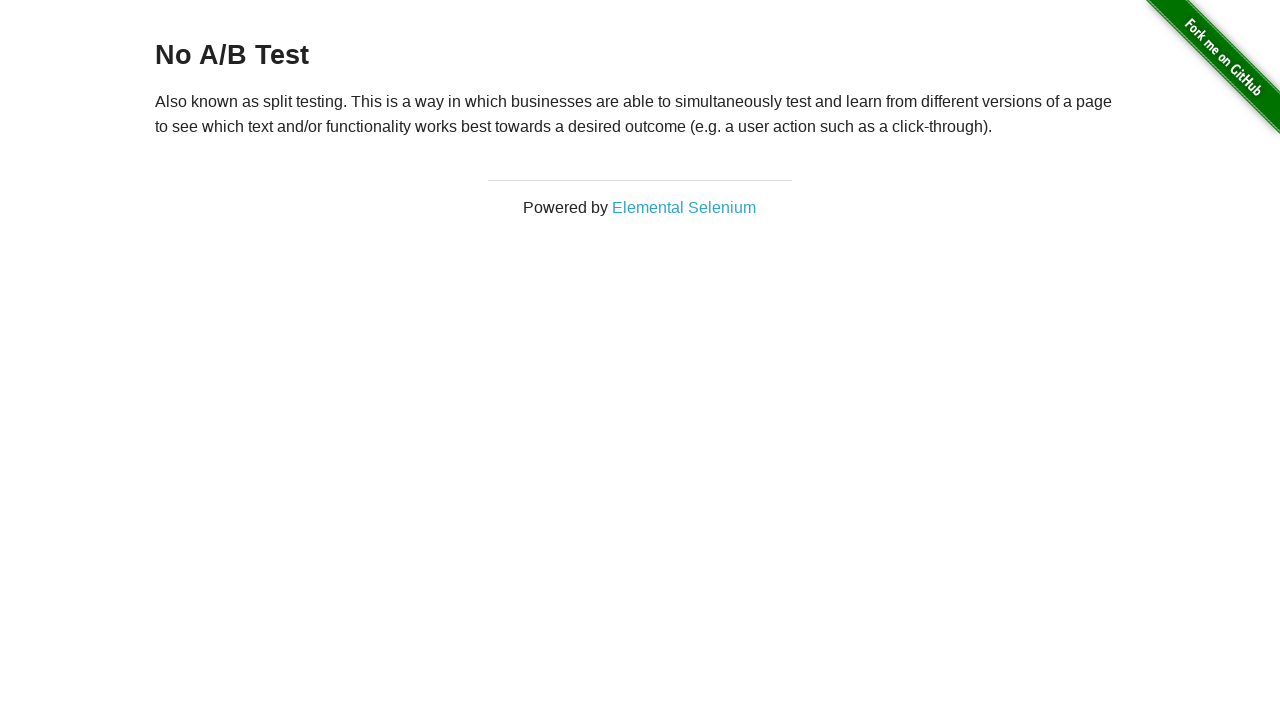

Waited for heading element to be present
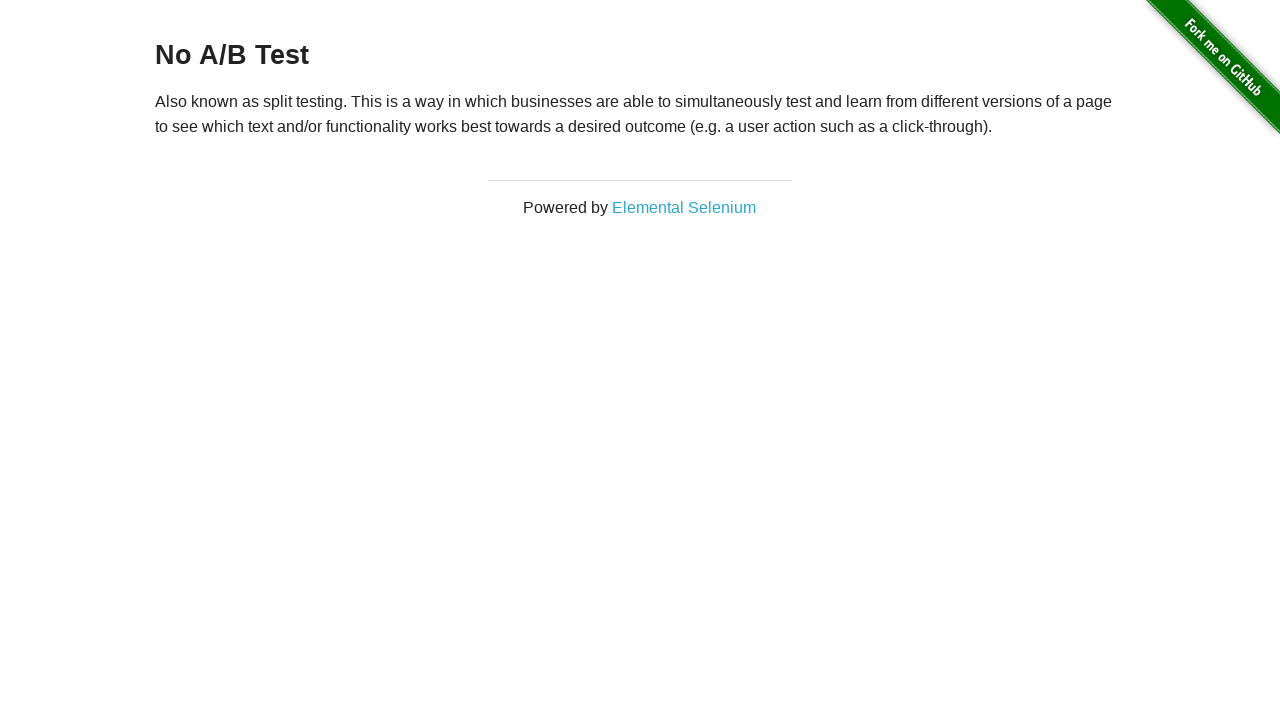

Retrieved final heading text after opt-out
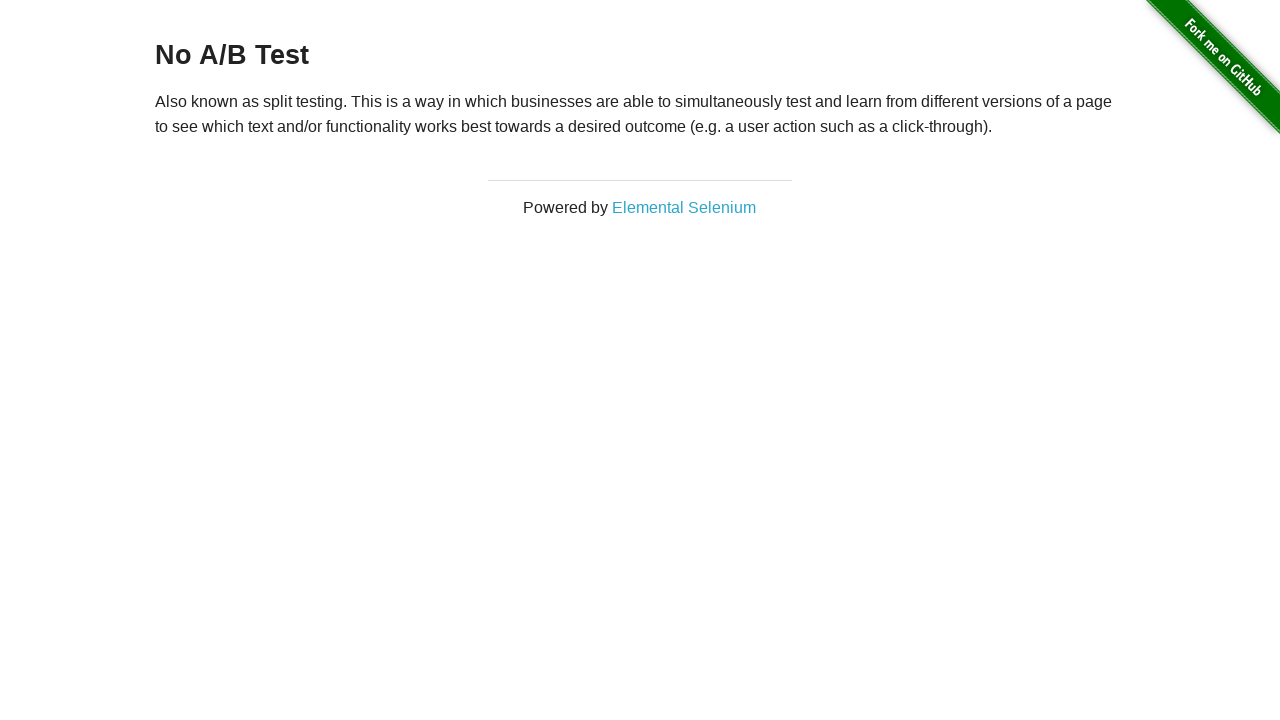

Verified heading changed to 'No A/B Test' - A/B test opt-out successful
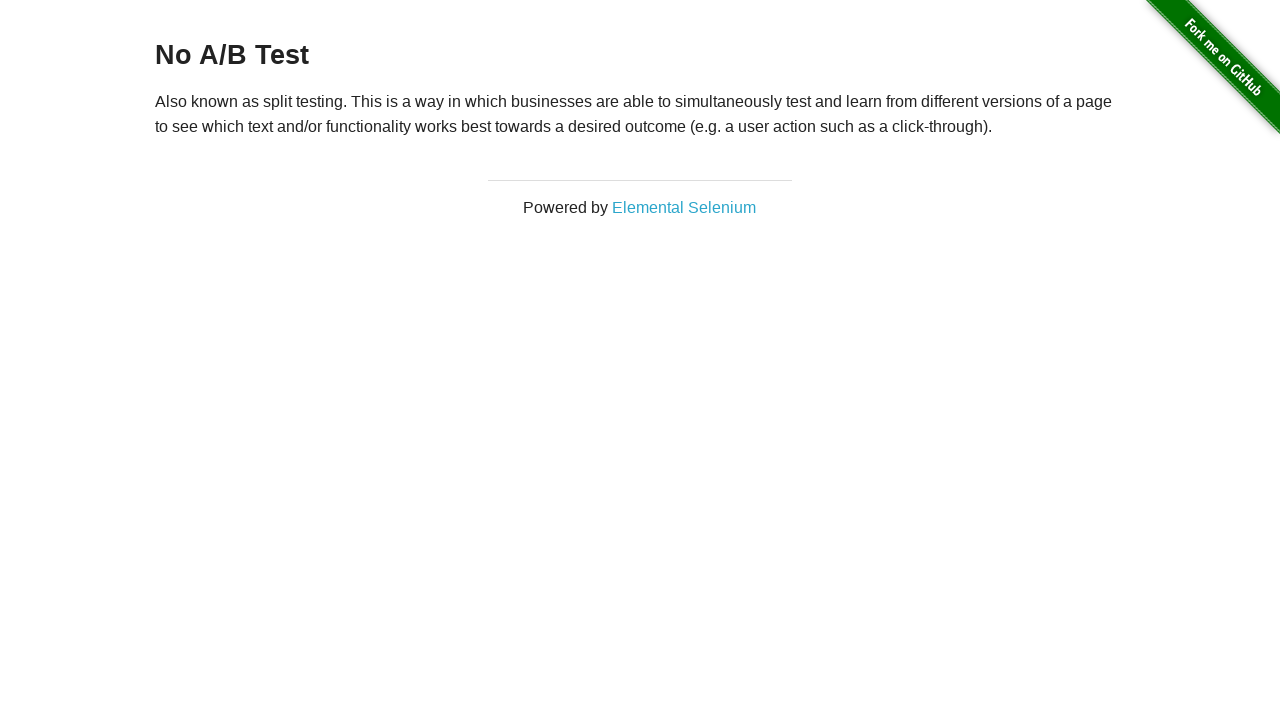

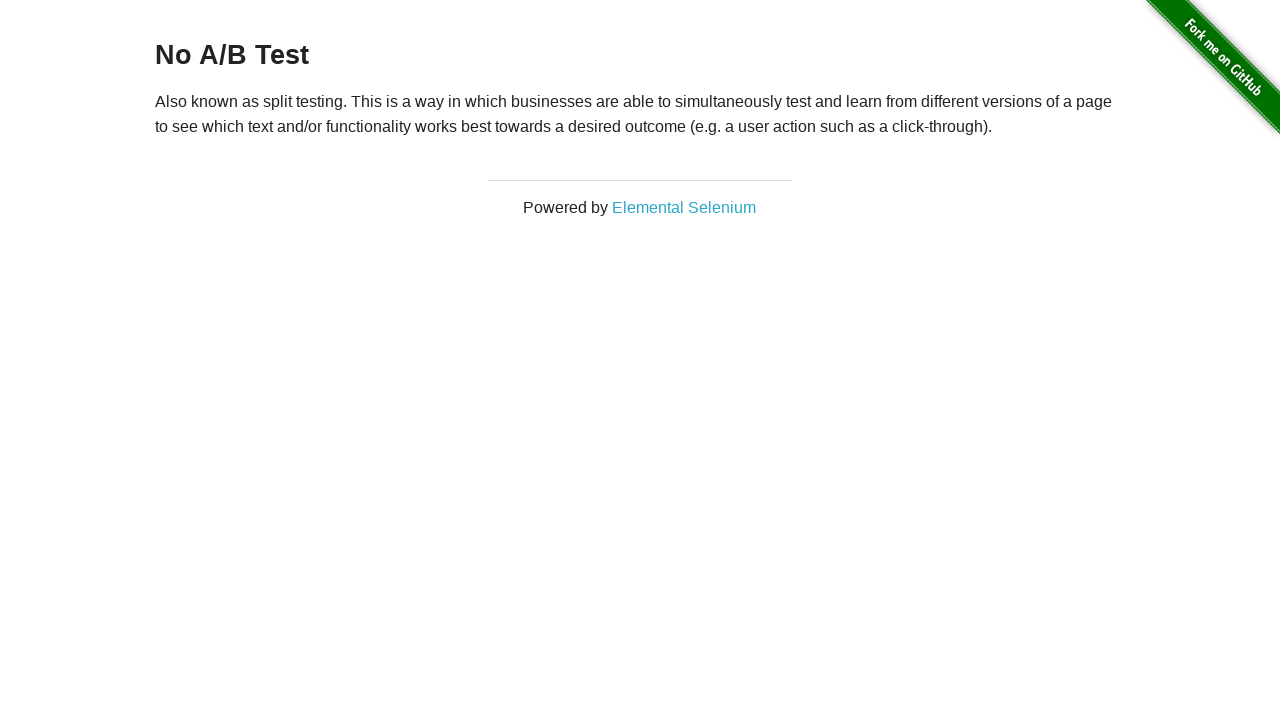